Tests JavaScript scrolling functionality by scrolling the main page window down and then scrolling within a specific table element with a fixed header.

Starting URL: https://rahulshettyacademy.com/AutomationPractice/

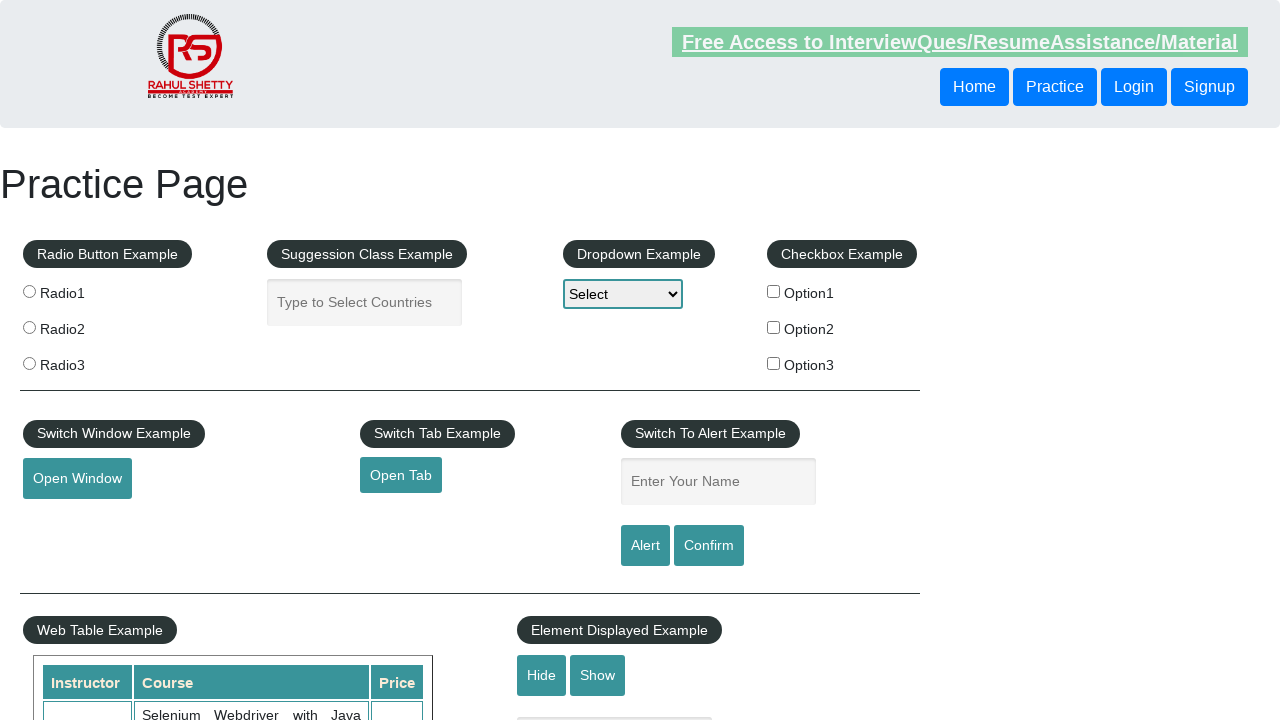

Scrolled main page down by 500 pixels using JavaScript
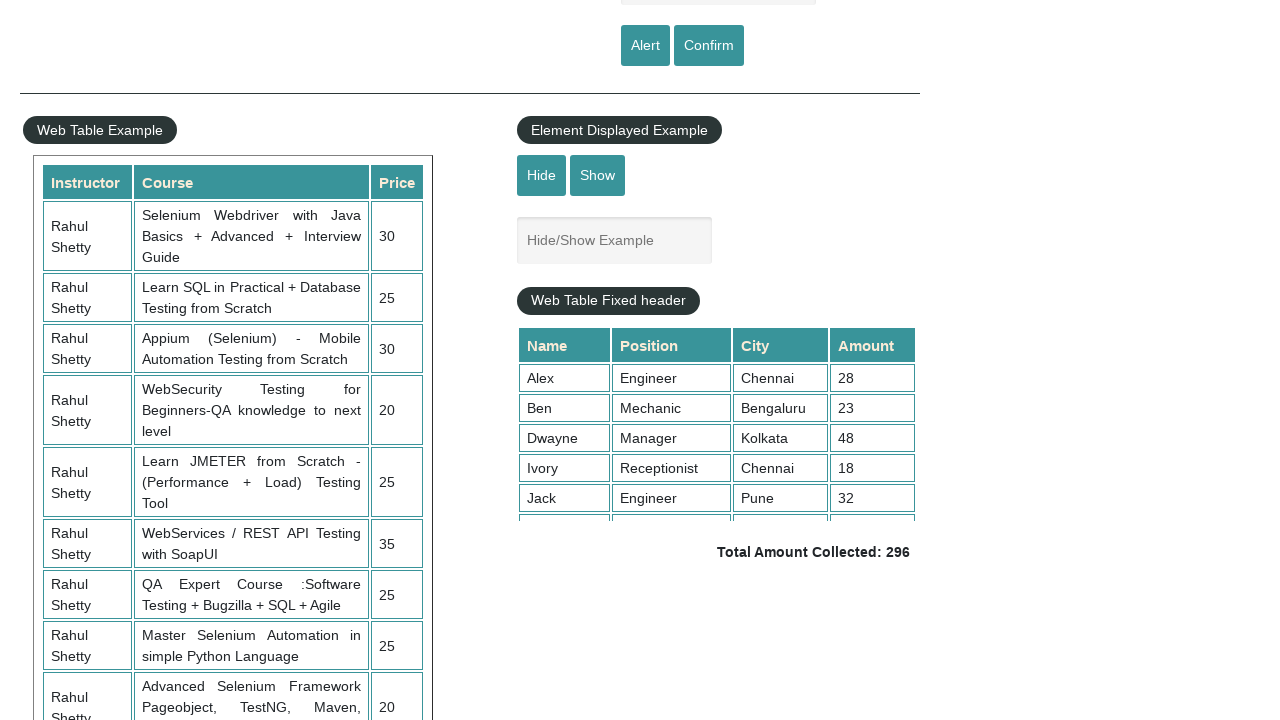

Waited 1000ms for main page scroll to complete
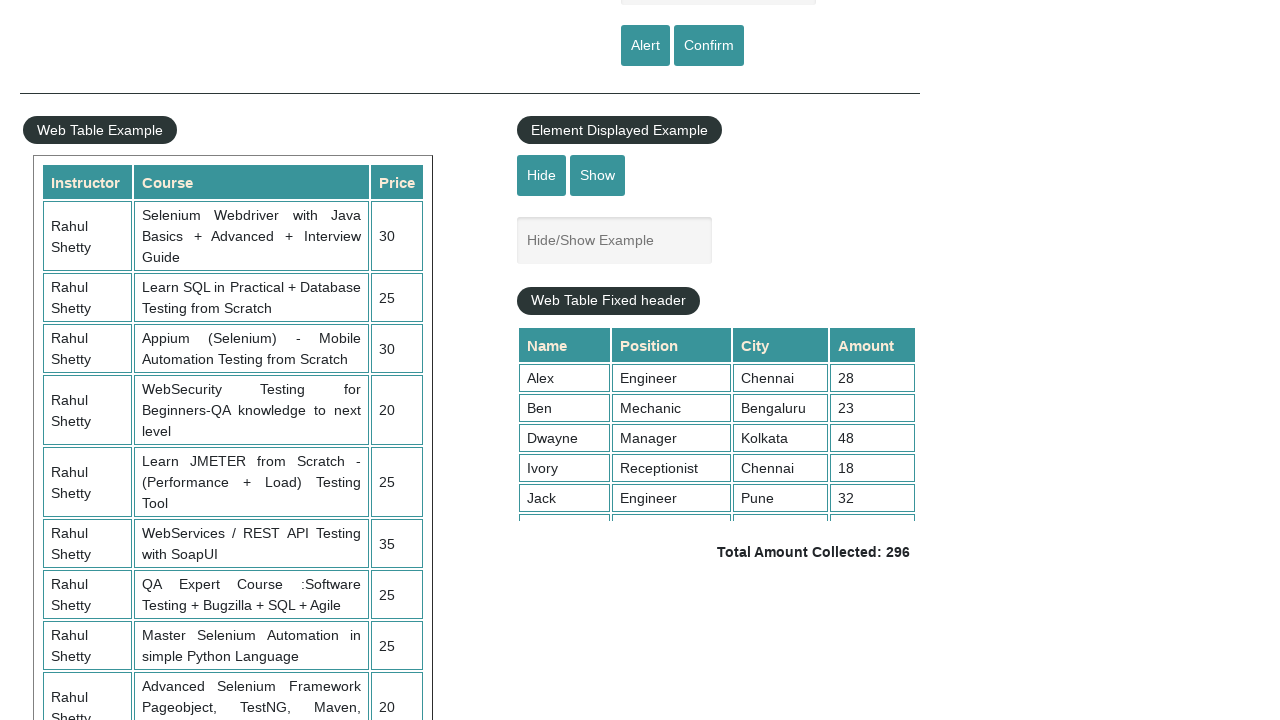

Scrolled table element with fixed header down by 200 pixels
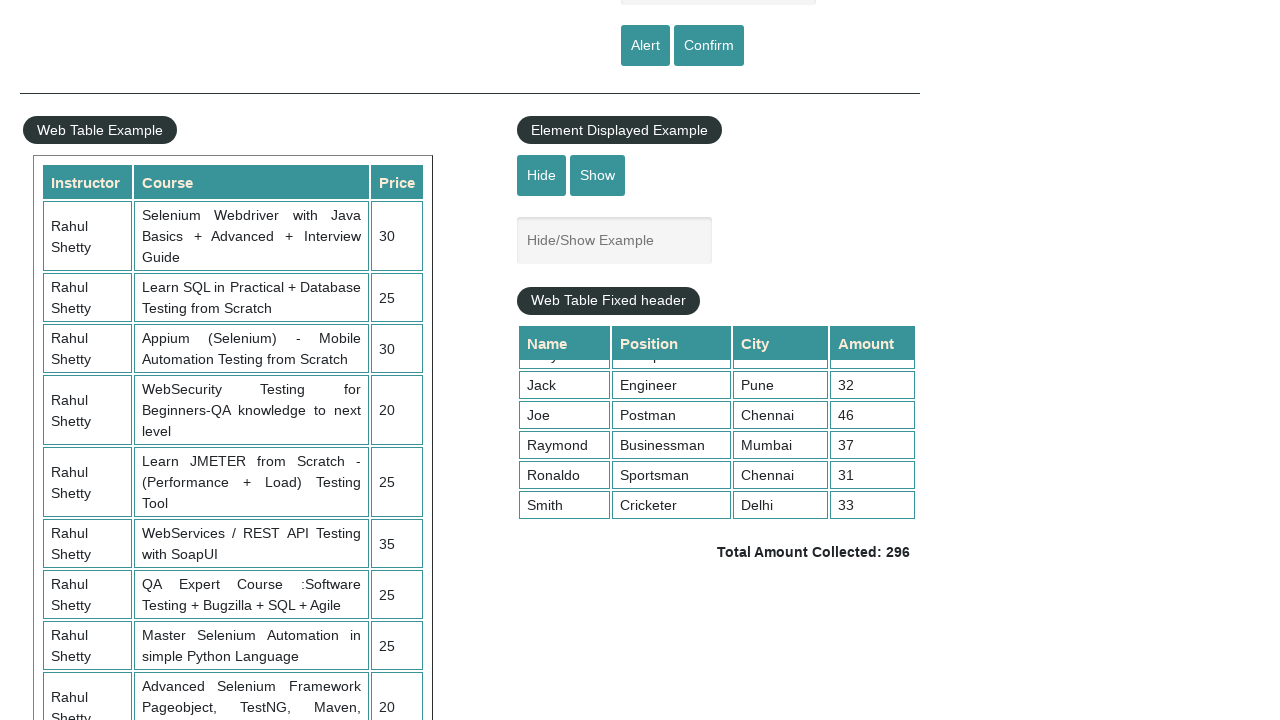

Waited 1000ms to observe table scroll effect
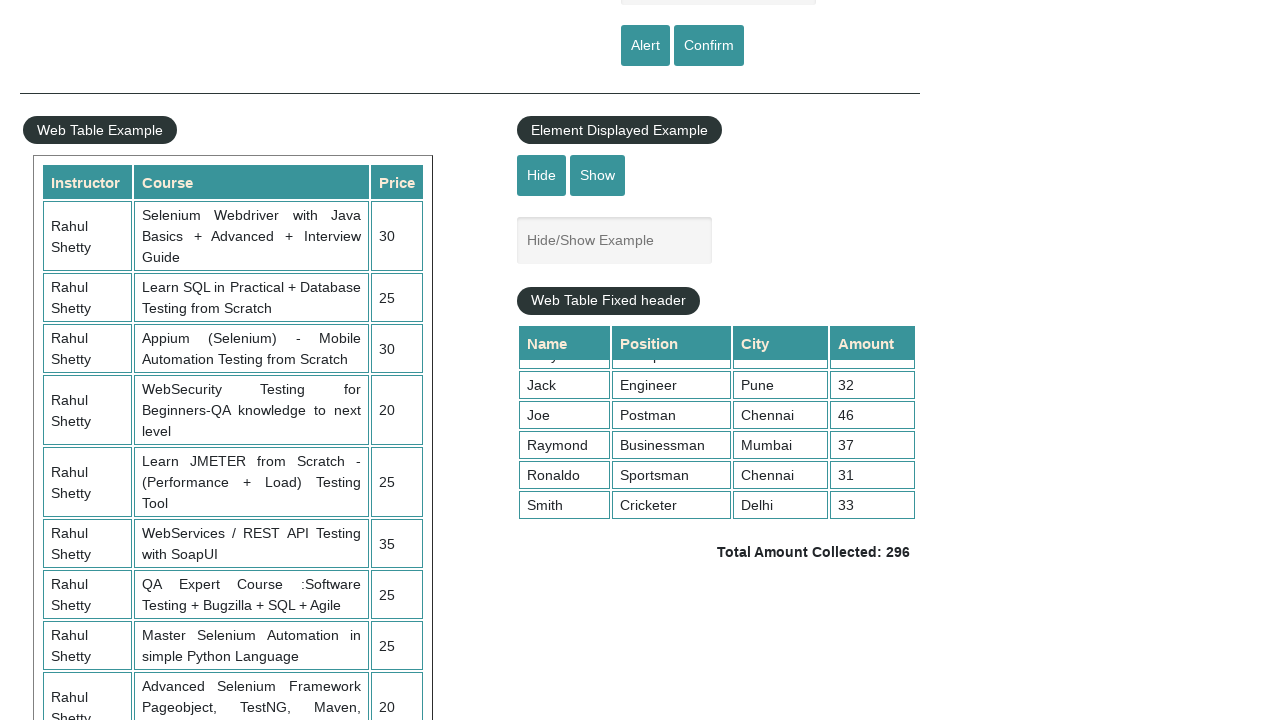

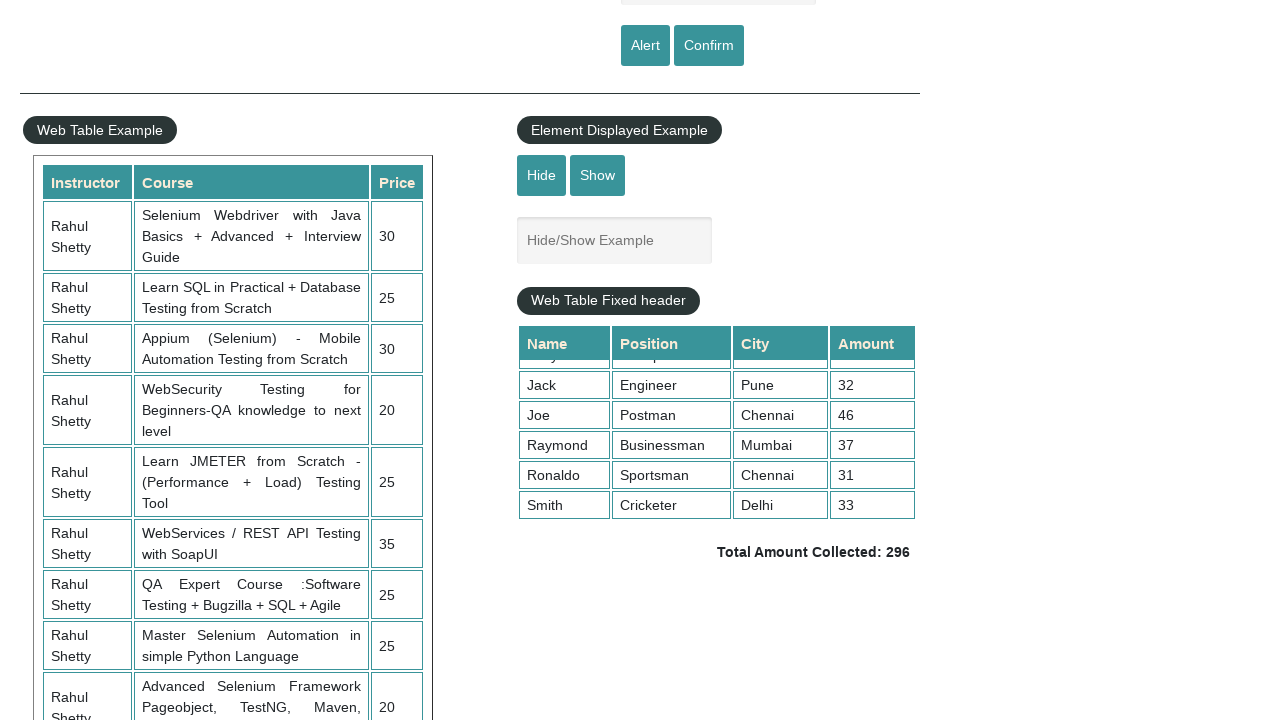